Tests various dropdown and form controls on a travel booking page including passenger count selection, origin/destination airports, country autocomplete, and checkbox interactions

Starting URL: https://rahulshettyacademy.com/dropdownsPractise/

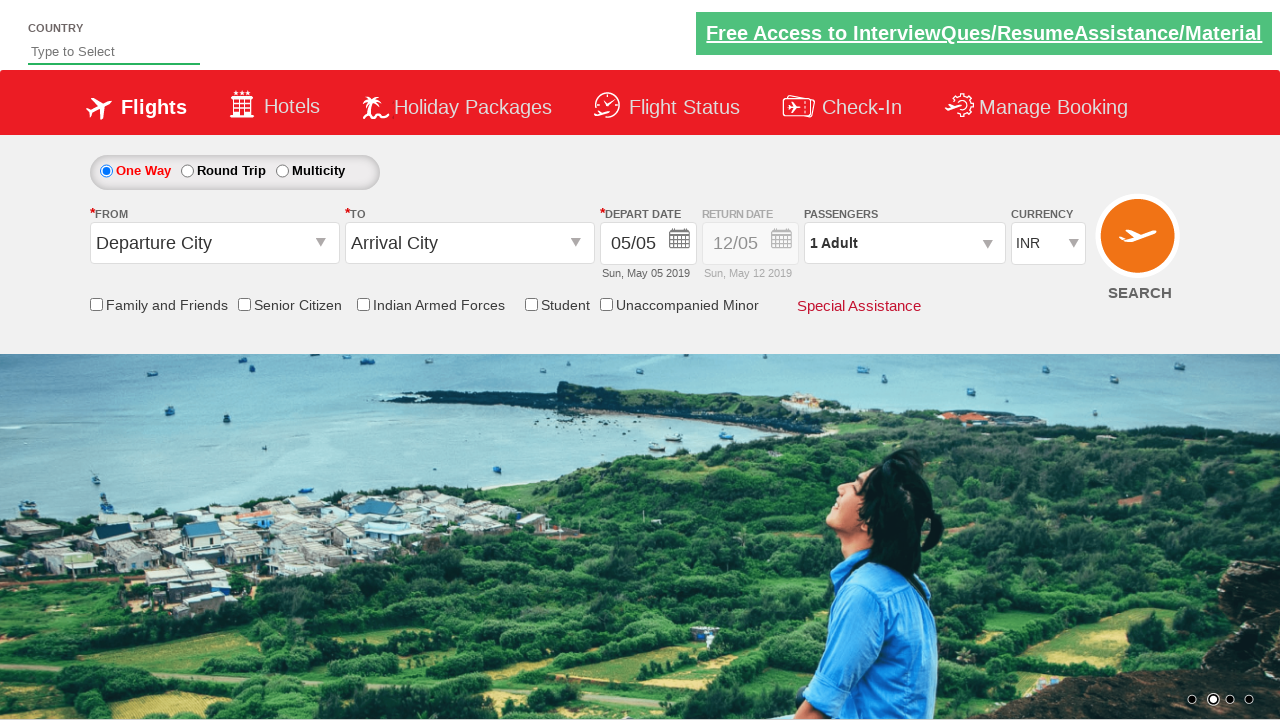

Clicked on passenger info dropdown at (904, 243) on div#divpaxinfo
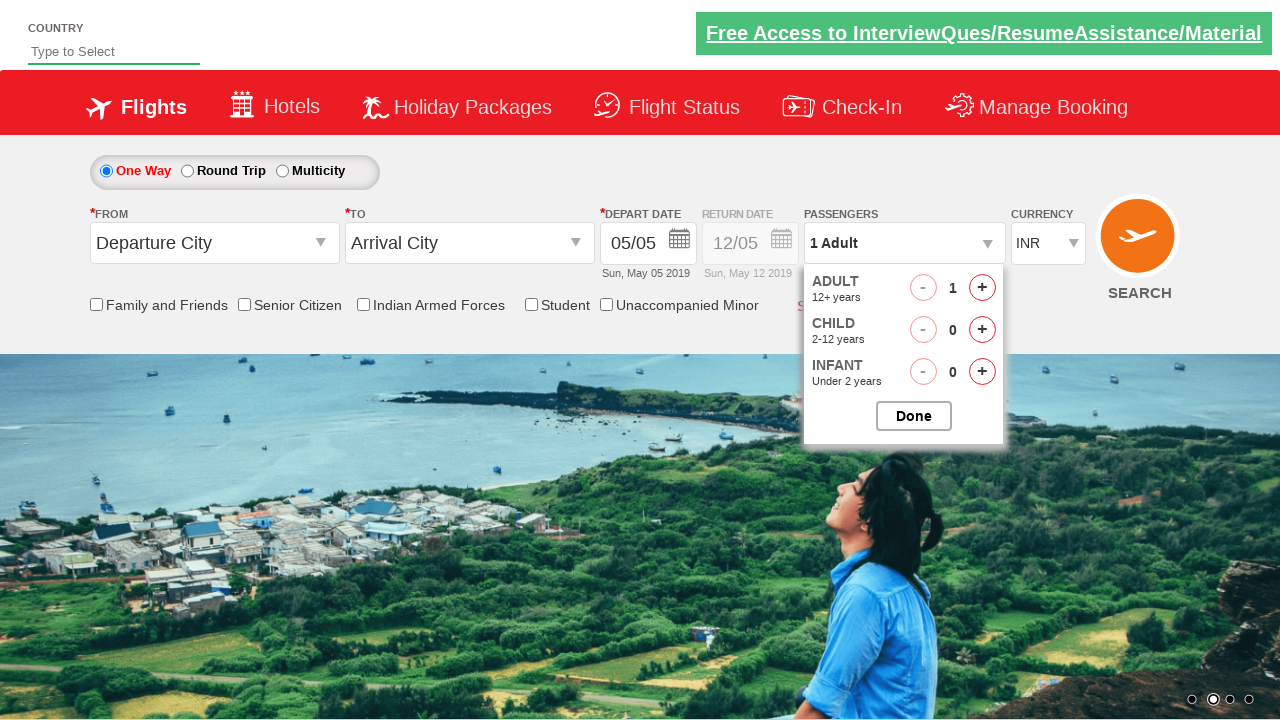

Incremented adult passenger count (iteration 1/4) at (982, 288) on span#hrefIncAdt
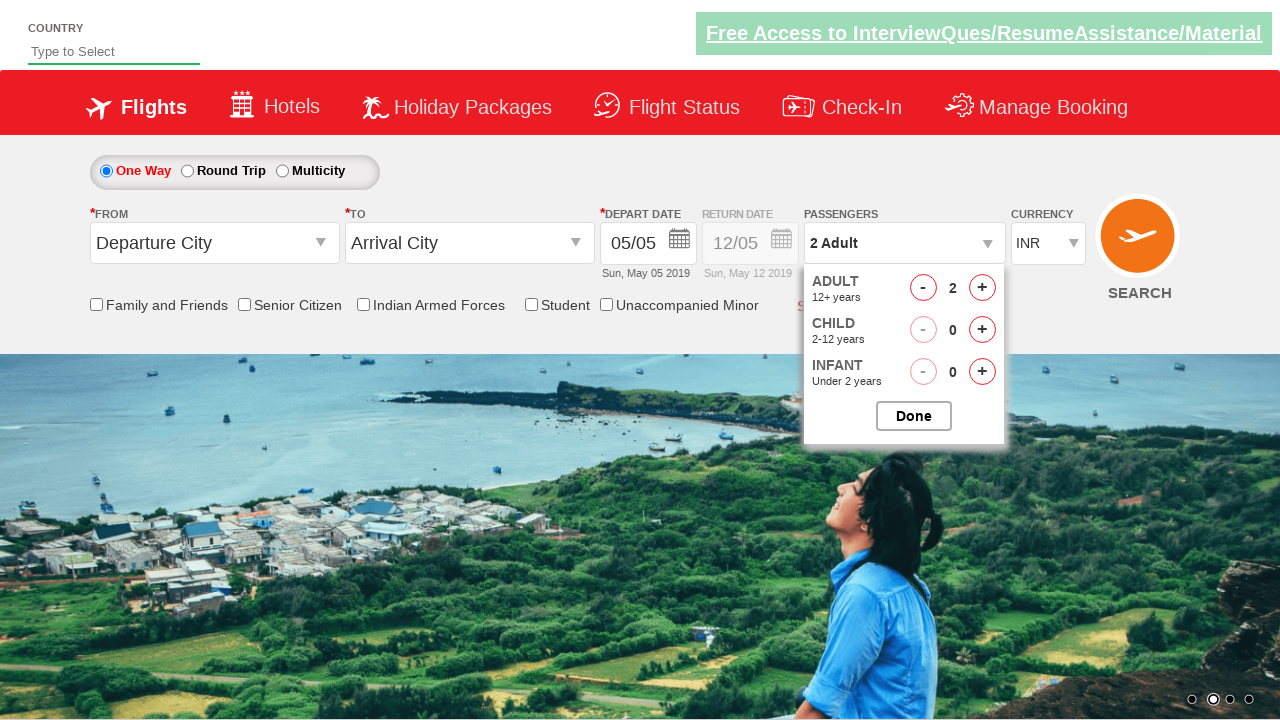

Incremented adult passenger count (iteration 2/4) at (982, 288) on span#hrefIncAdt
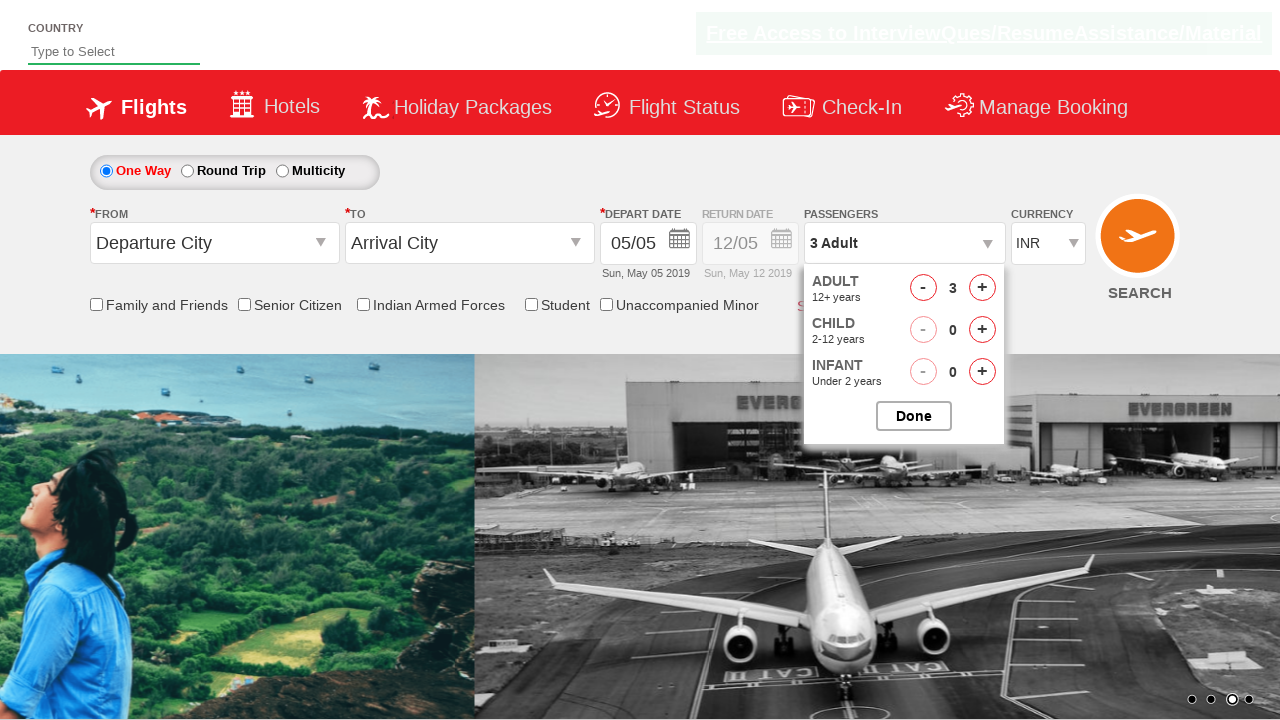

Incremented adult passenger count (iteration 3/4) at (982, 288) on span#hrefIncAdt
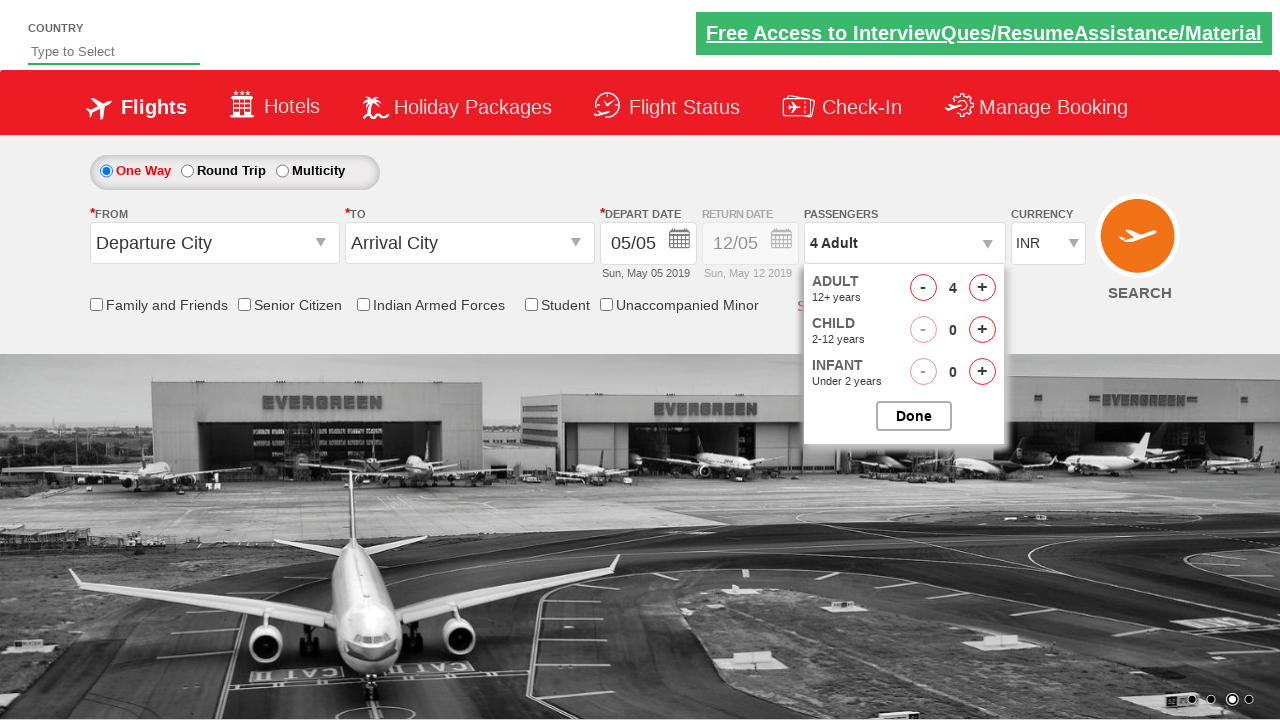

Incremented adult passenger count (iteration 4/4) at (982, 288) on span#hrefIncAdt
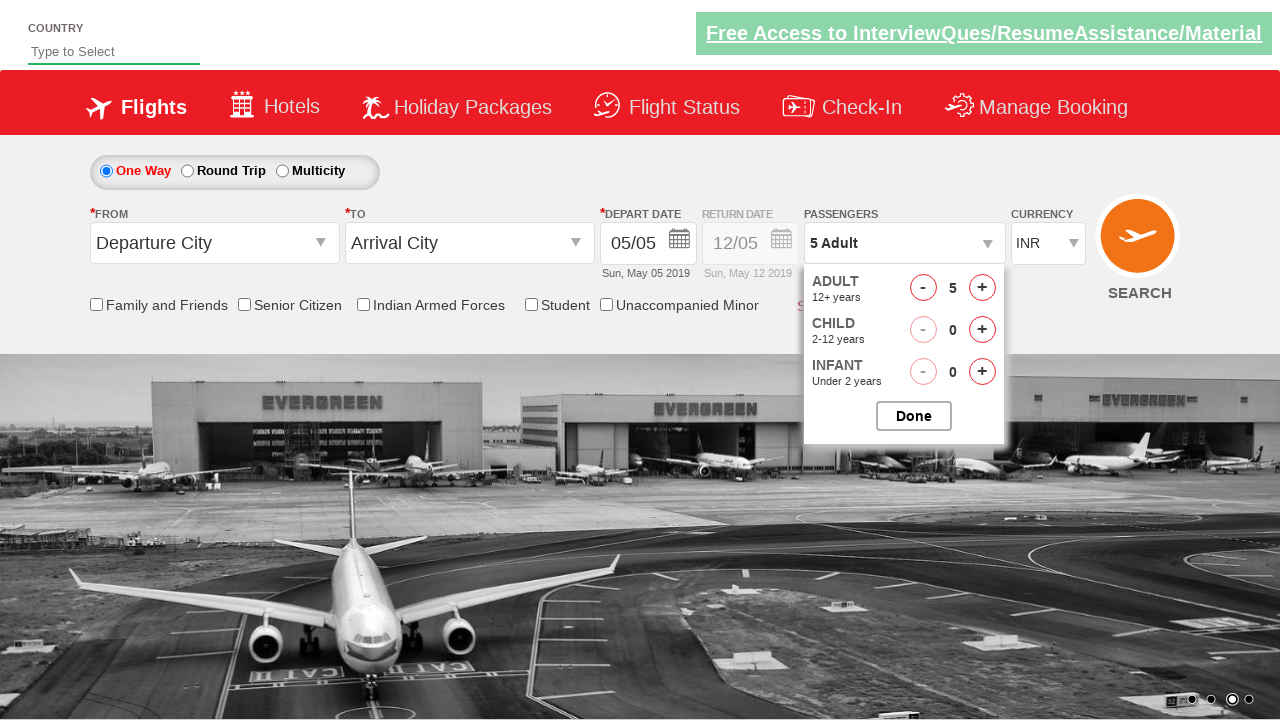

Closed passenger selection dialog at (914, 416) on input#btnclosepaxoption
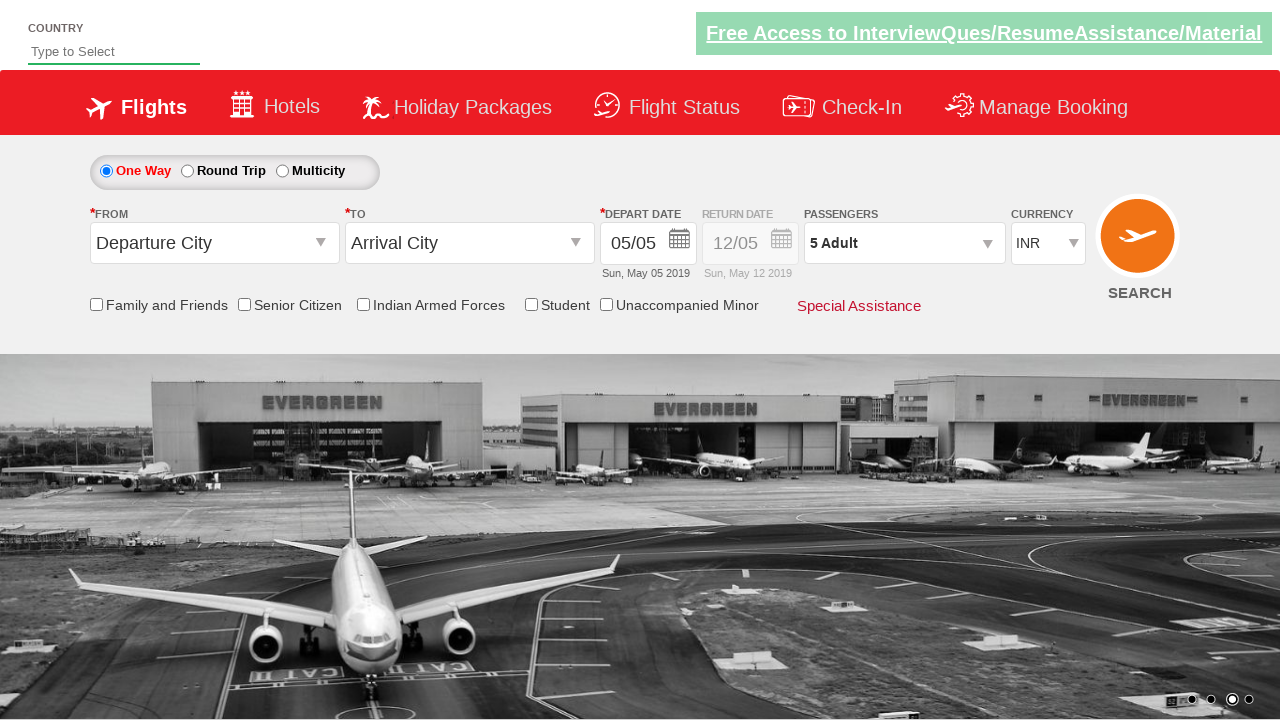

Clicked on origin station dropdown at (214, 243) on input#ctl00_mainContent_ddl_originStation1_CTXT
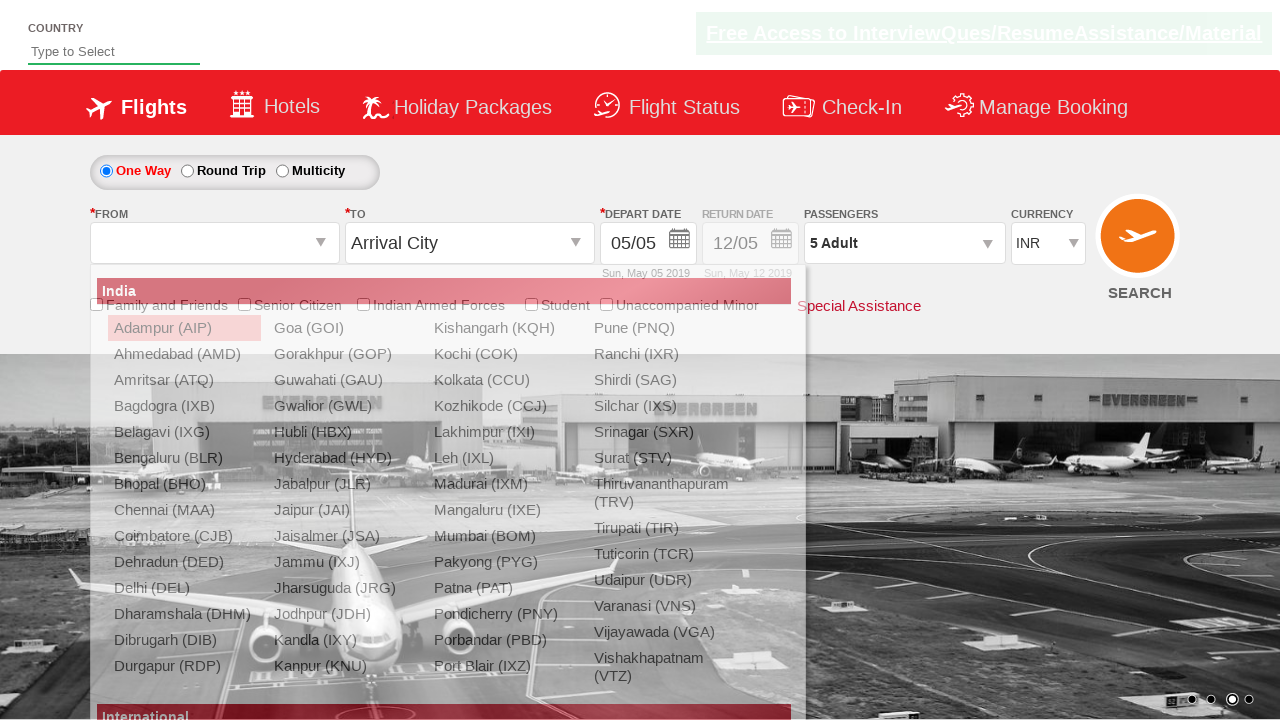

Selected BOM (Mumbai) as origin airport at (504, 536) on div#glsctl00_mainContent_ddl_originStation1_CTNR a[value='BOM']
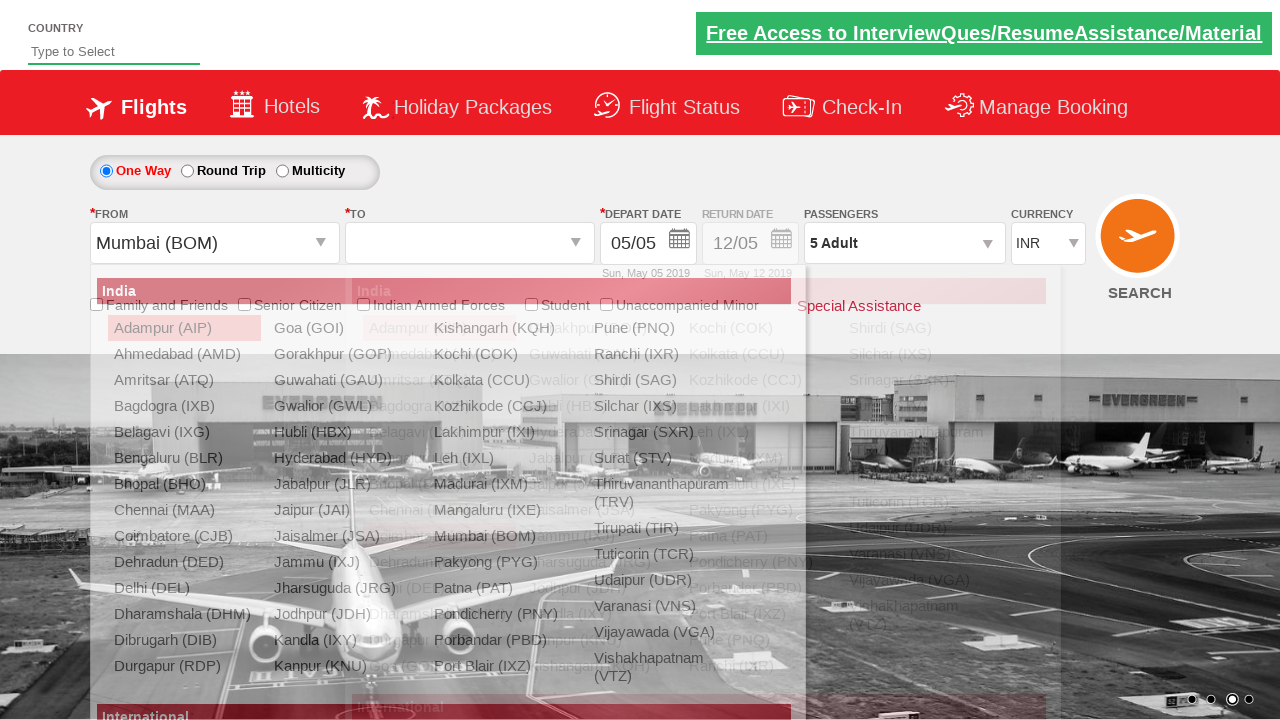

Selected MAA (Chennai) as destination airport at (439, 510) on div#glsctl00_mainContent_ddl_destinationStation1_CTNR a[value='MAA']
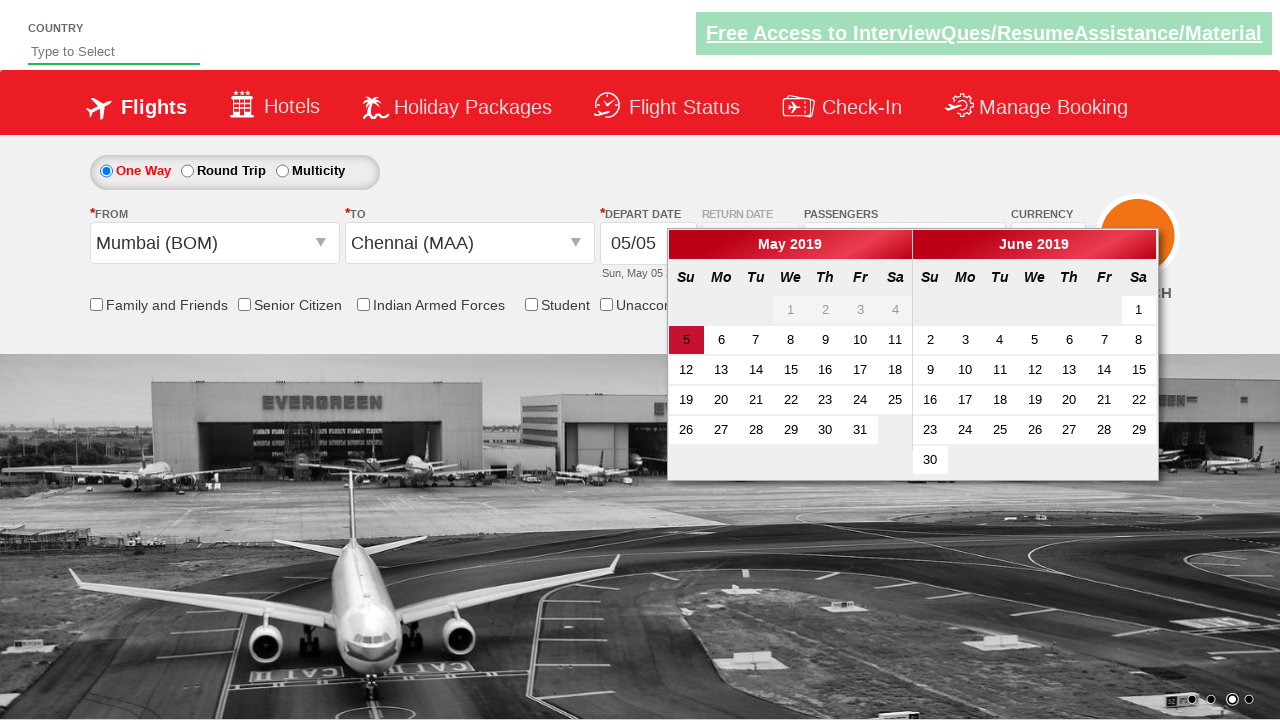

Typed 'ind' in country autosuggest field on input#autosuggest
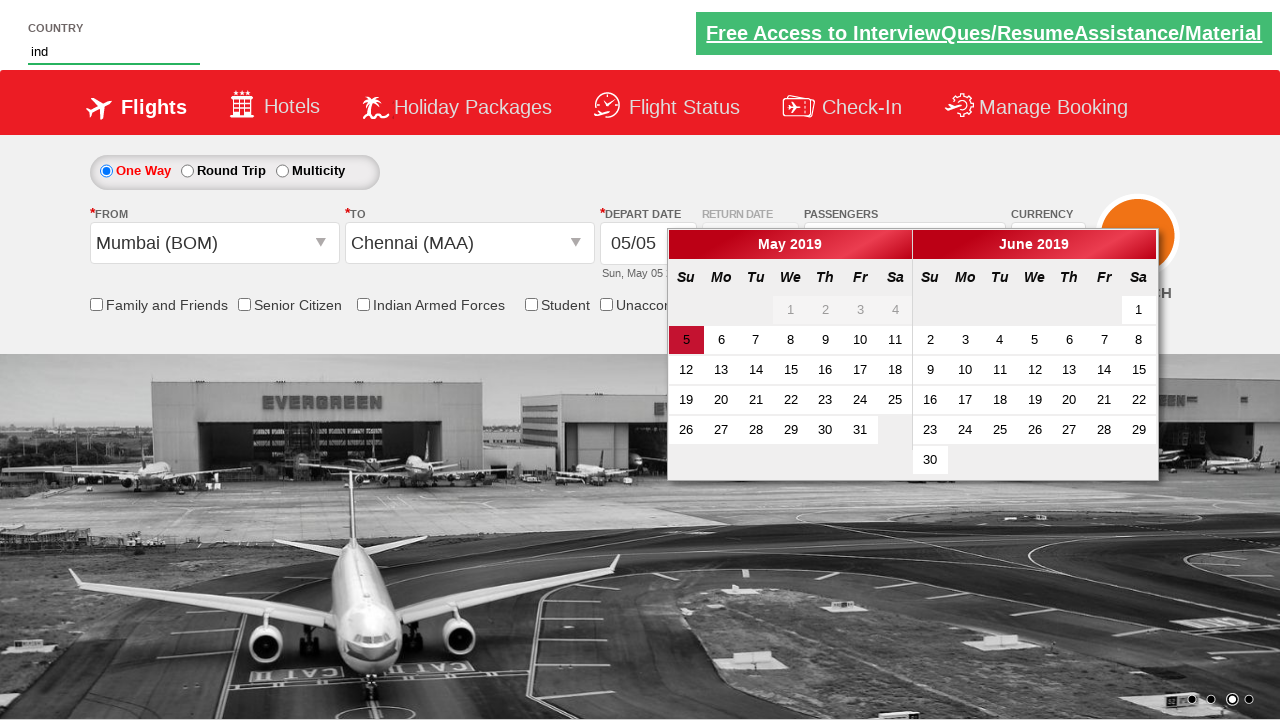

Waited for autosuggest dropdown options to appear
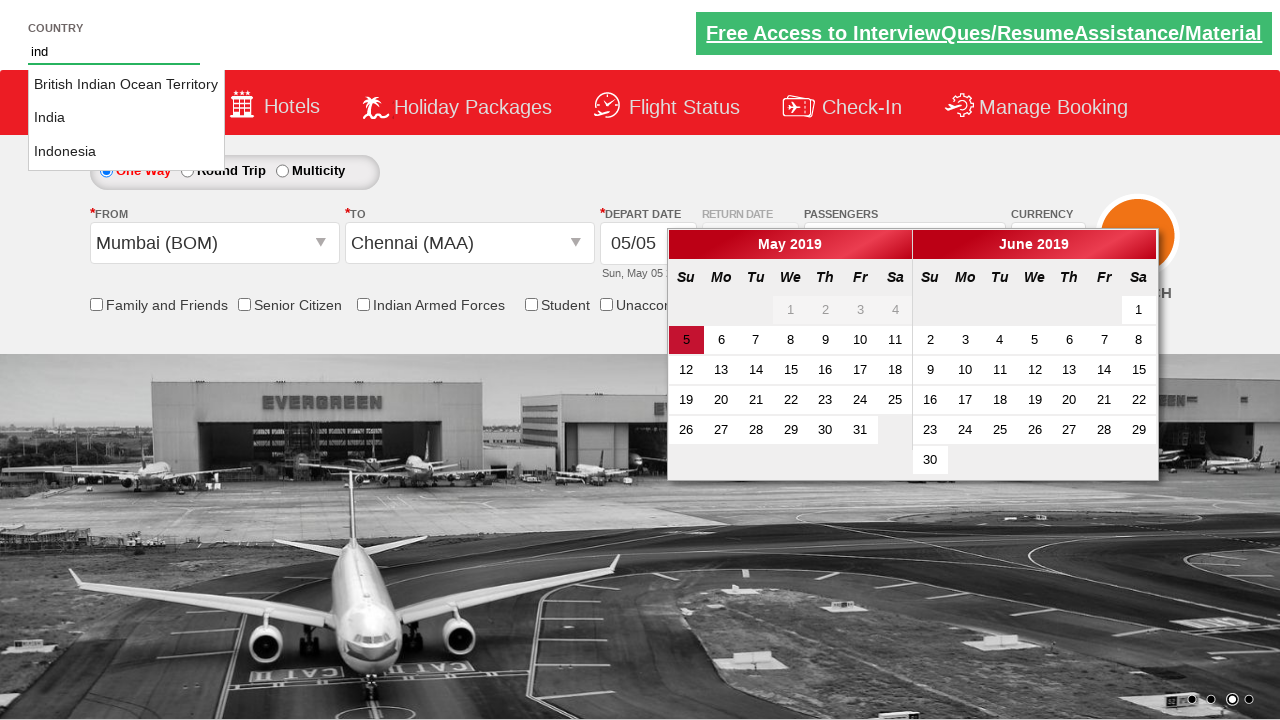

Selected 'India' from autosuggest dropdown
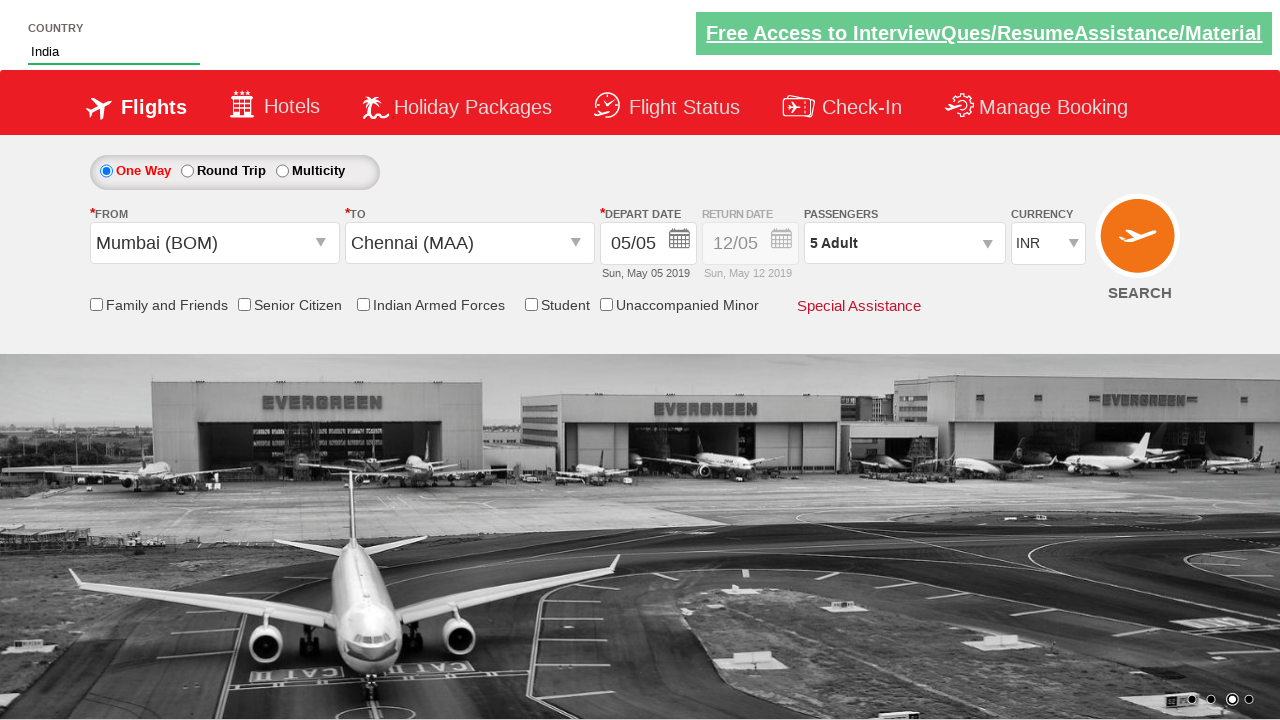

Checked friends and family discount checkbox at (96, 304) on input#ctl00_mainContent_chk_friendsandfamily
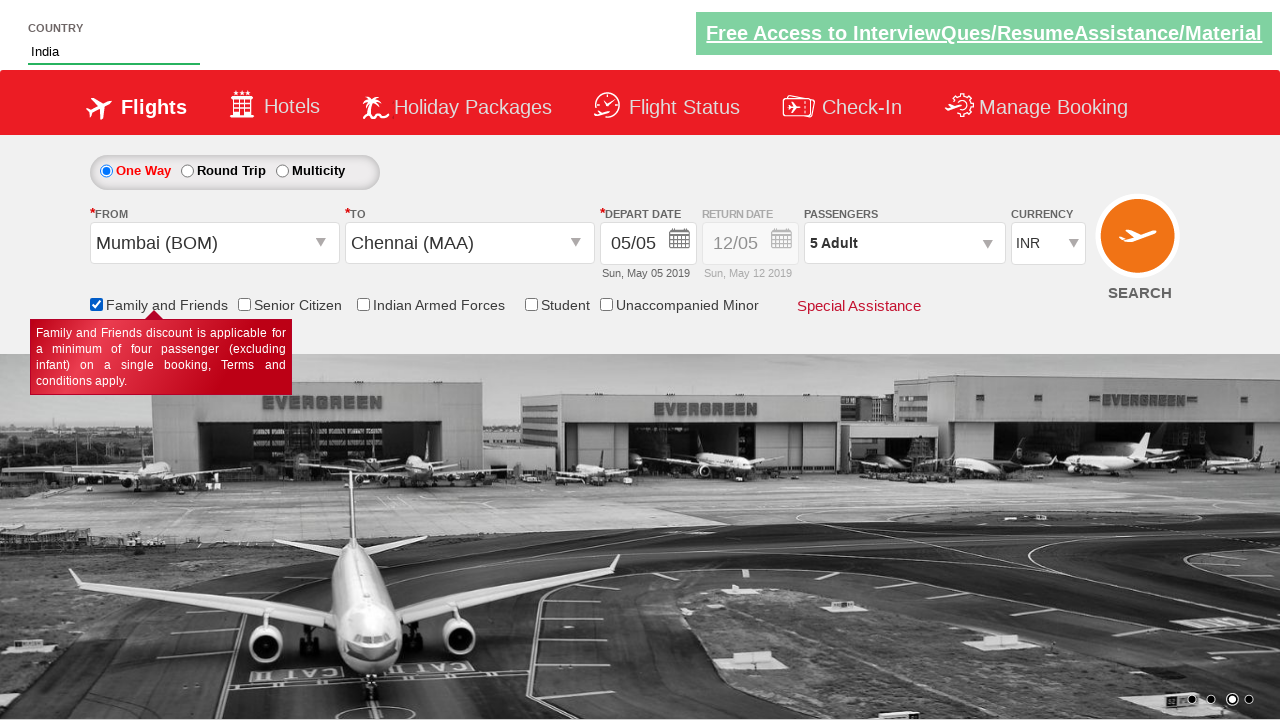

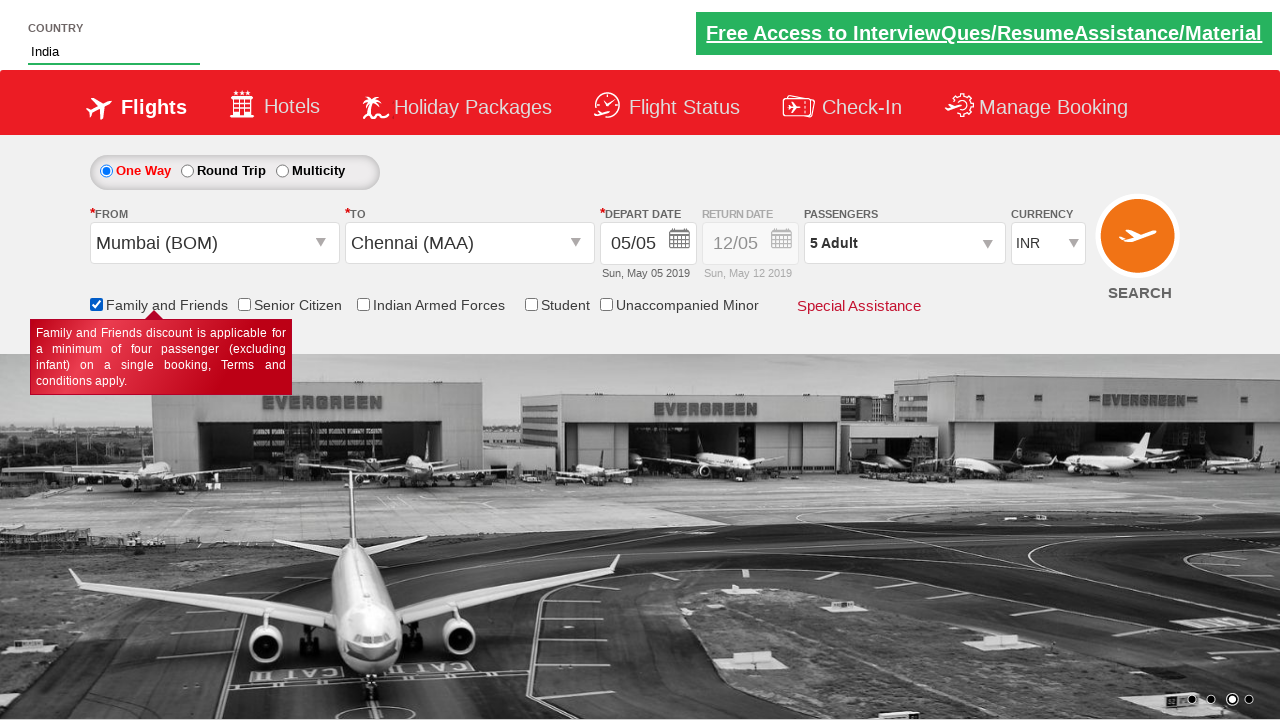